Verifies that each product in the most popular section has exactly one sticker element

Starting URL: http://litecart.stqa.ru

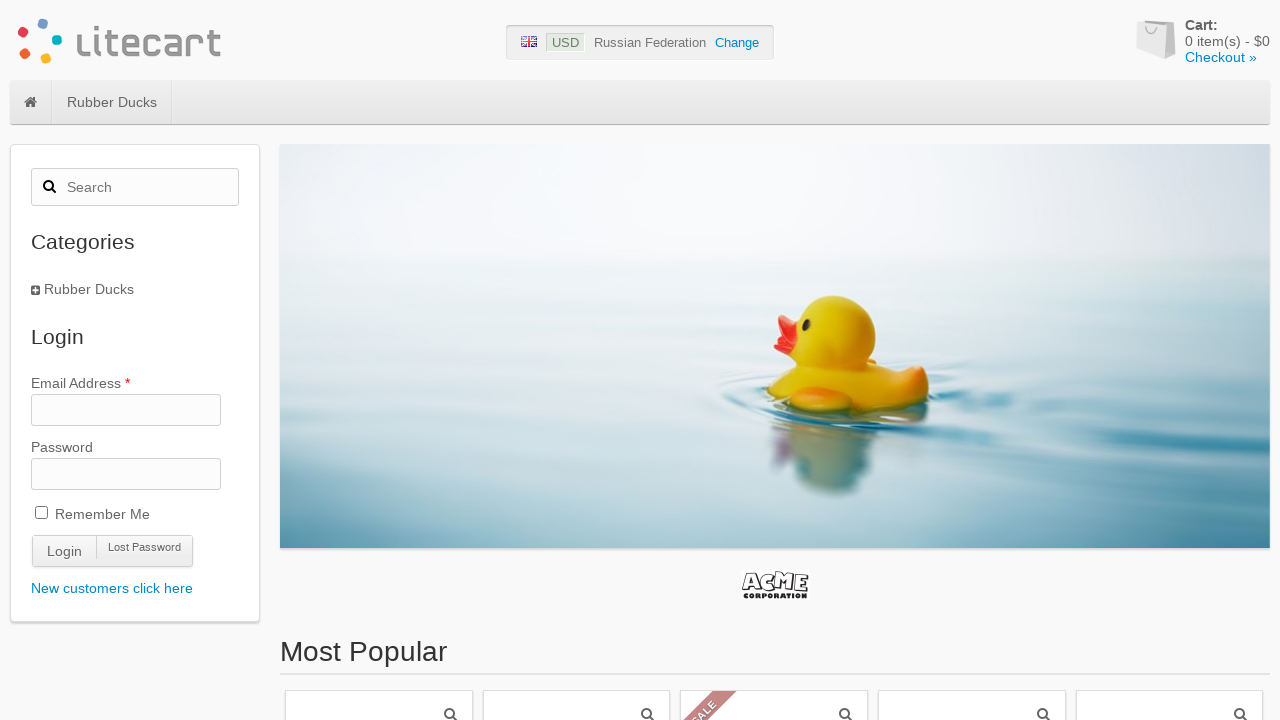

Navigated to http://litecart.stqa.ru
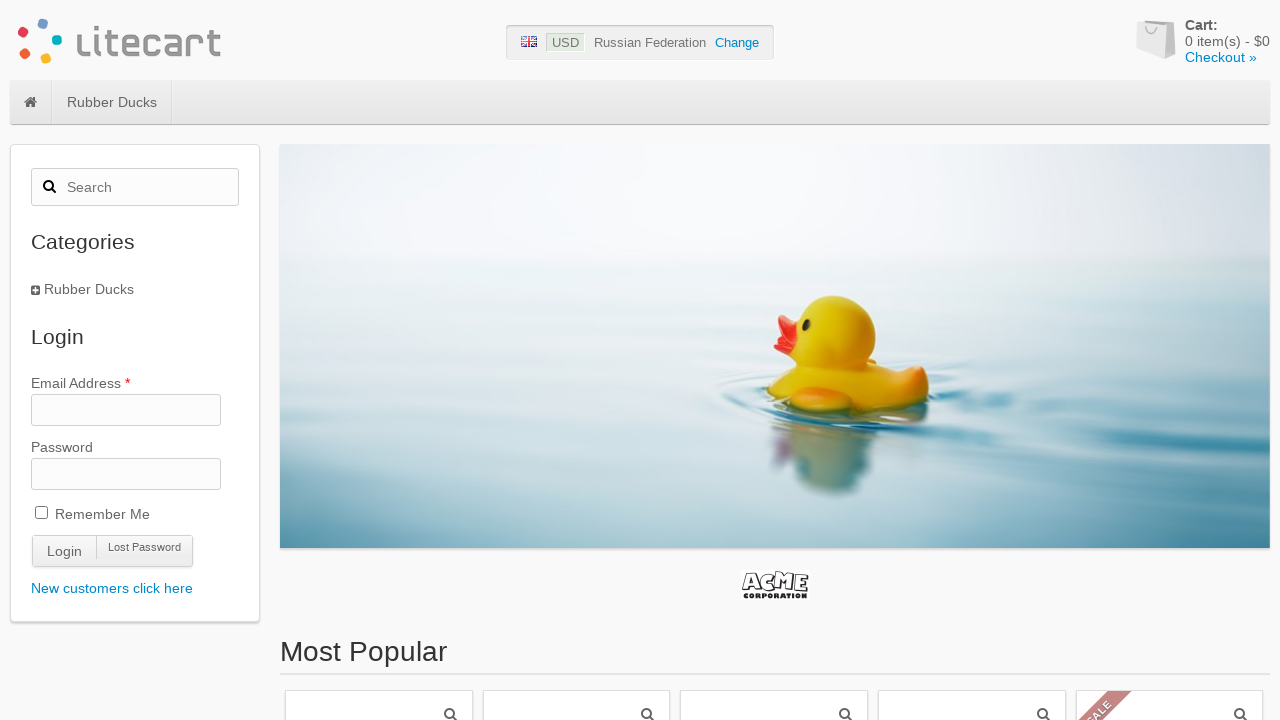

Located all products in the most popular section
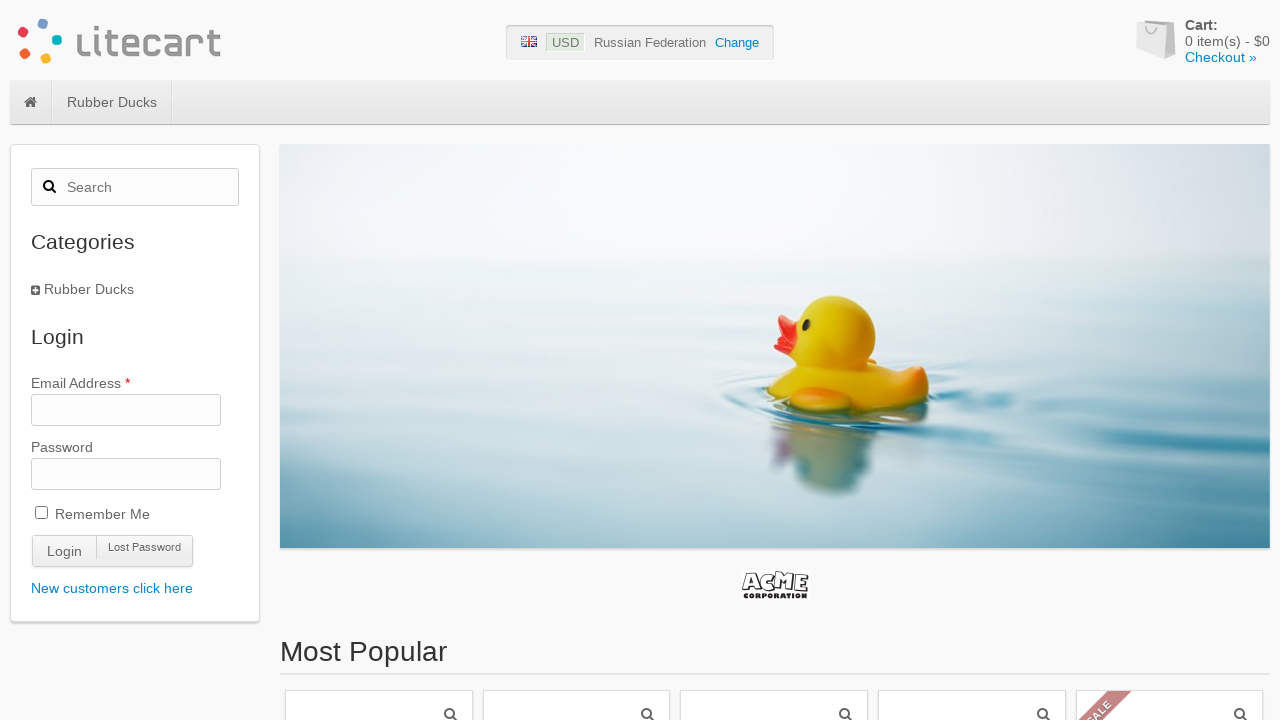

Counted stickers on a product: 0 found
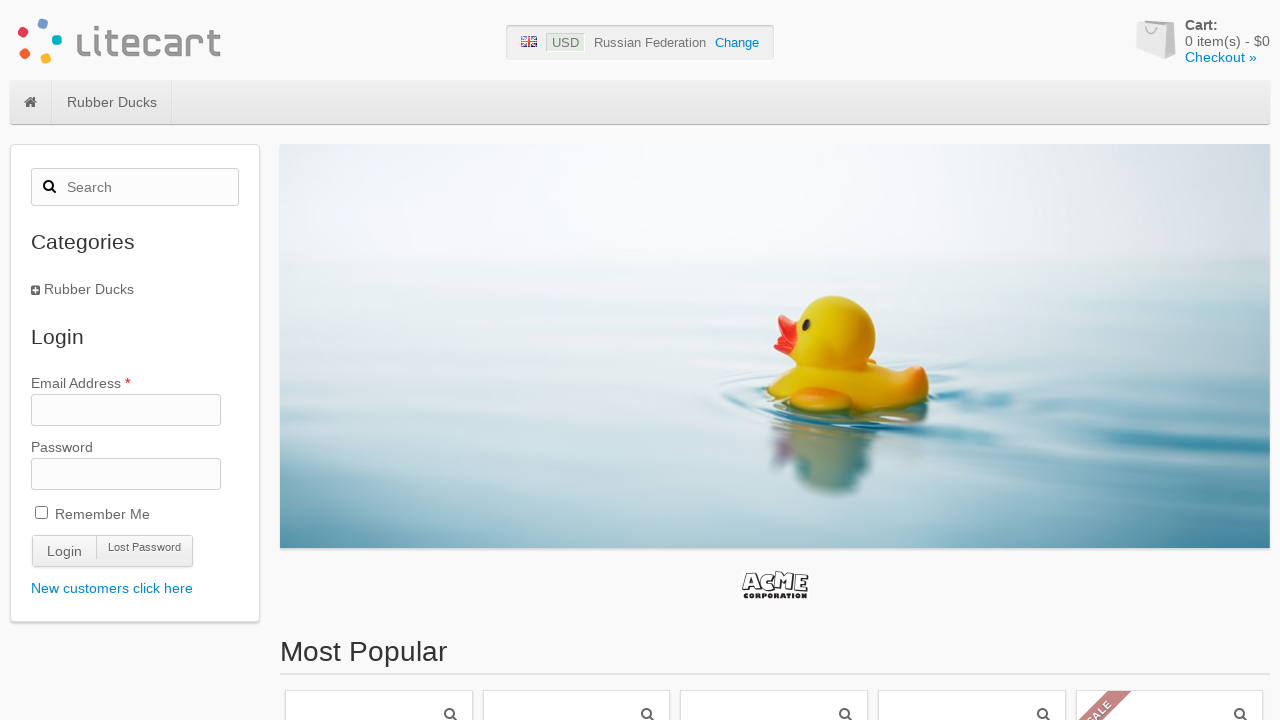

Counted stickers on a product: 0 found
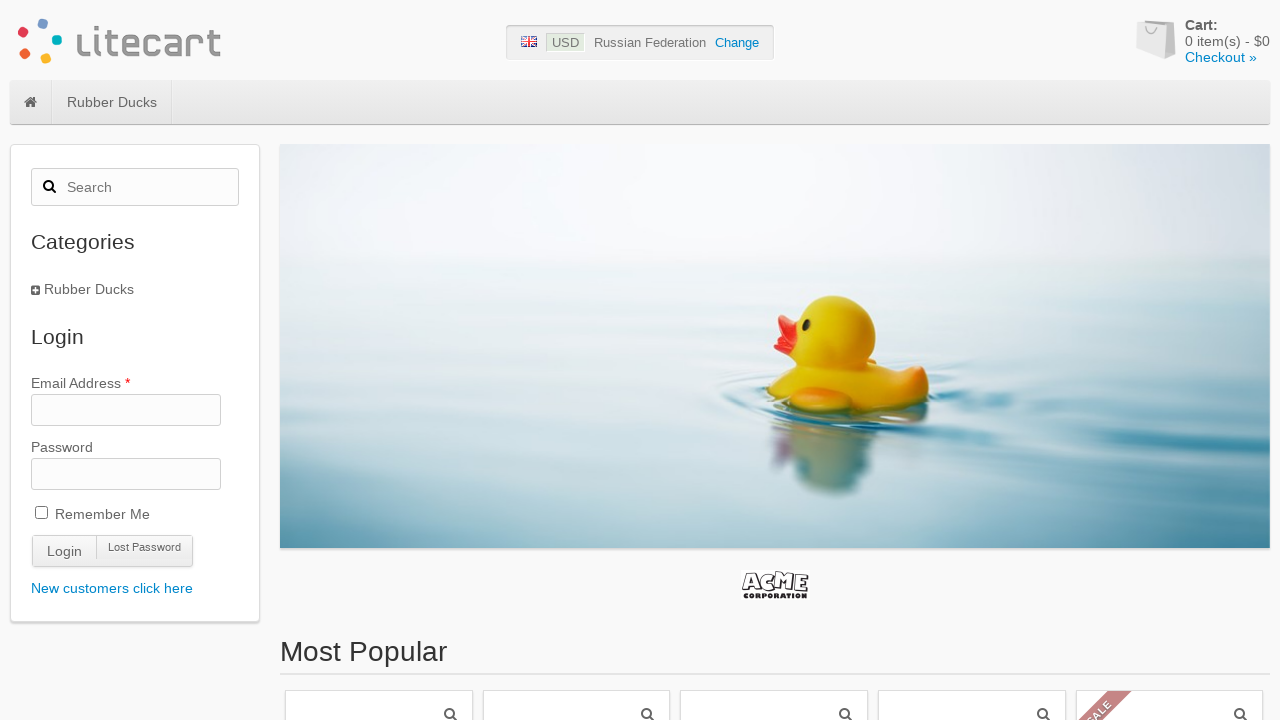

Counted stickers on a product: 0 found
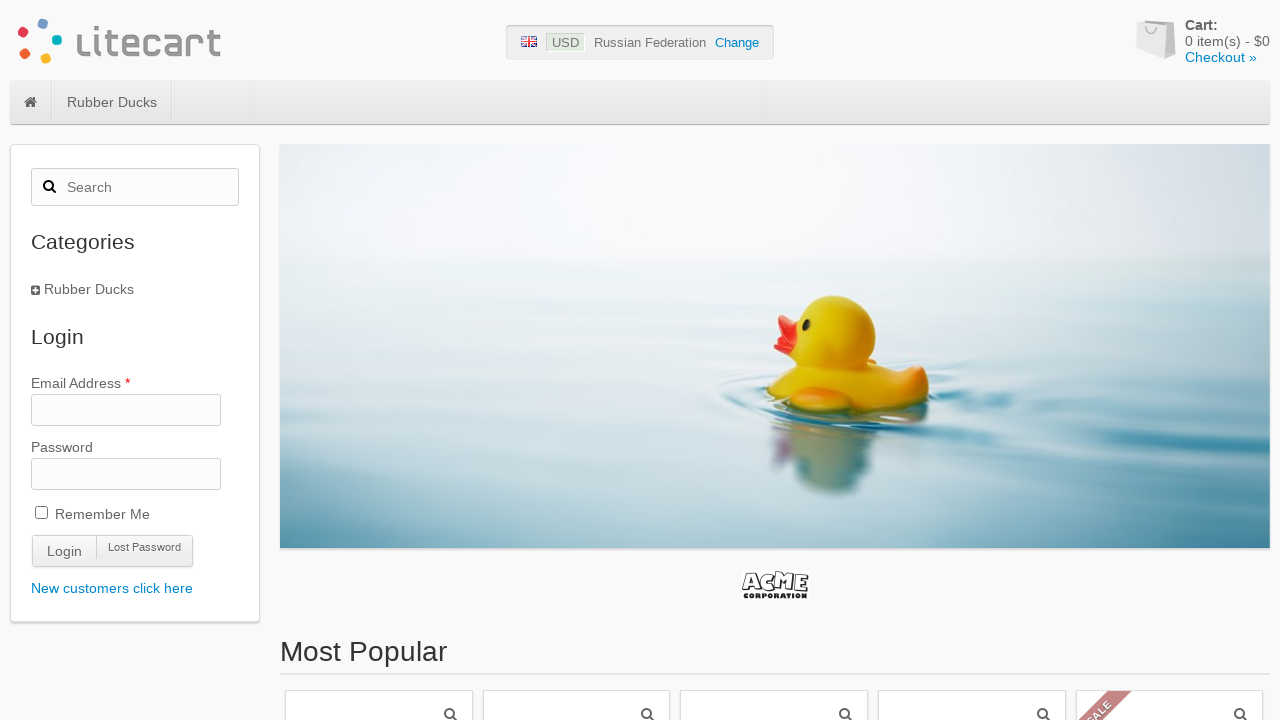

Counted stickers on a product: 0 found
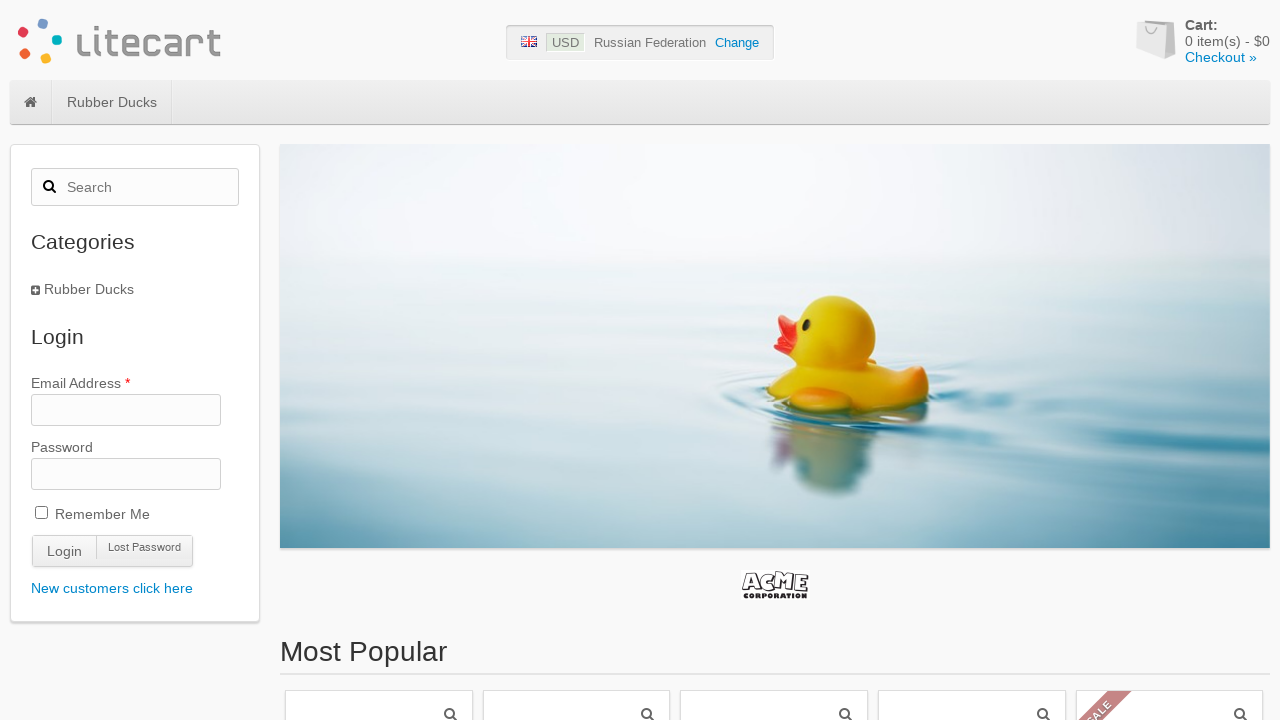

Counted stickers on a product: 1 found
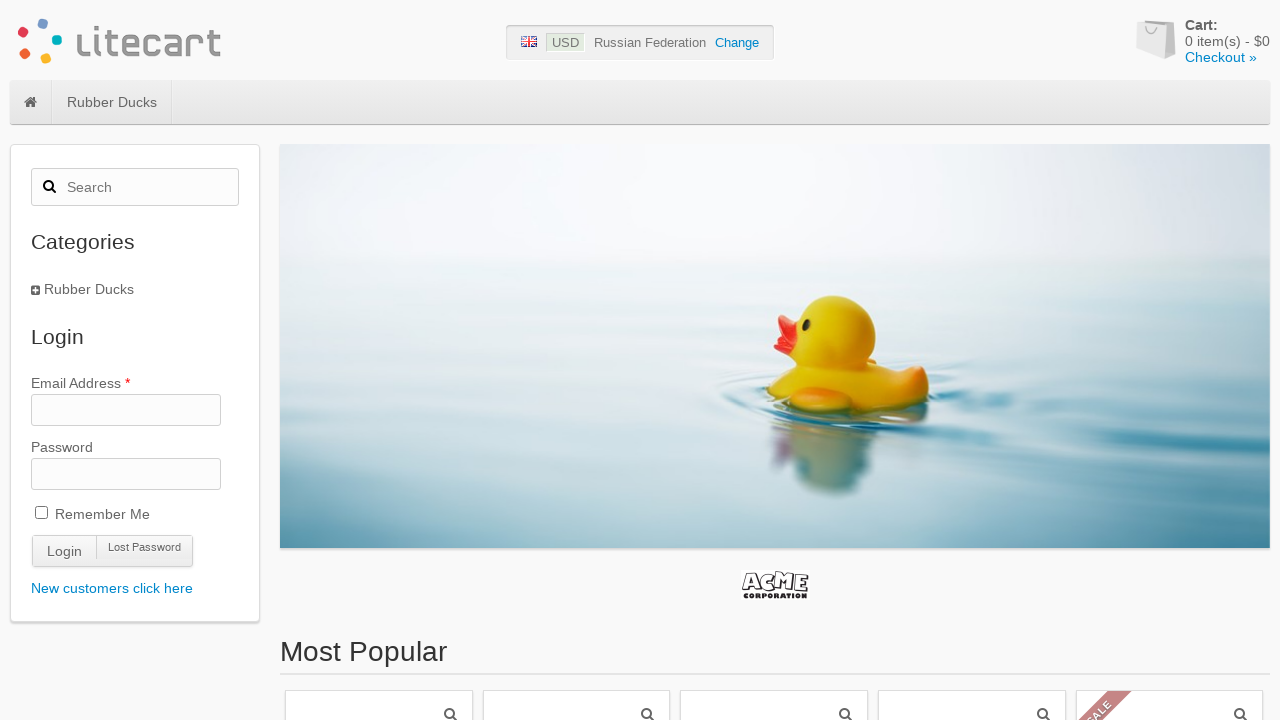

Verified product has exactly 1 sticker
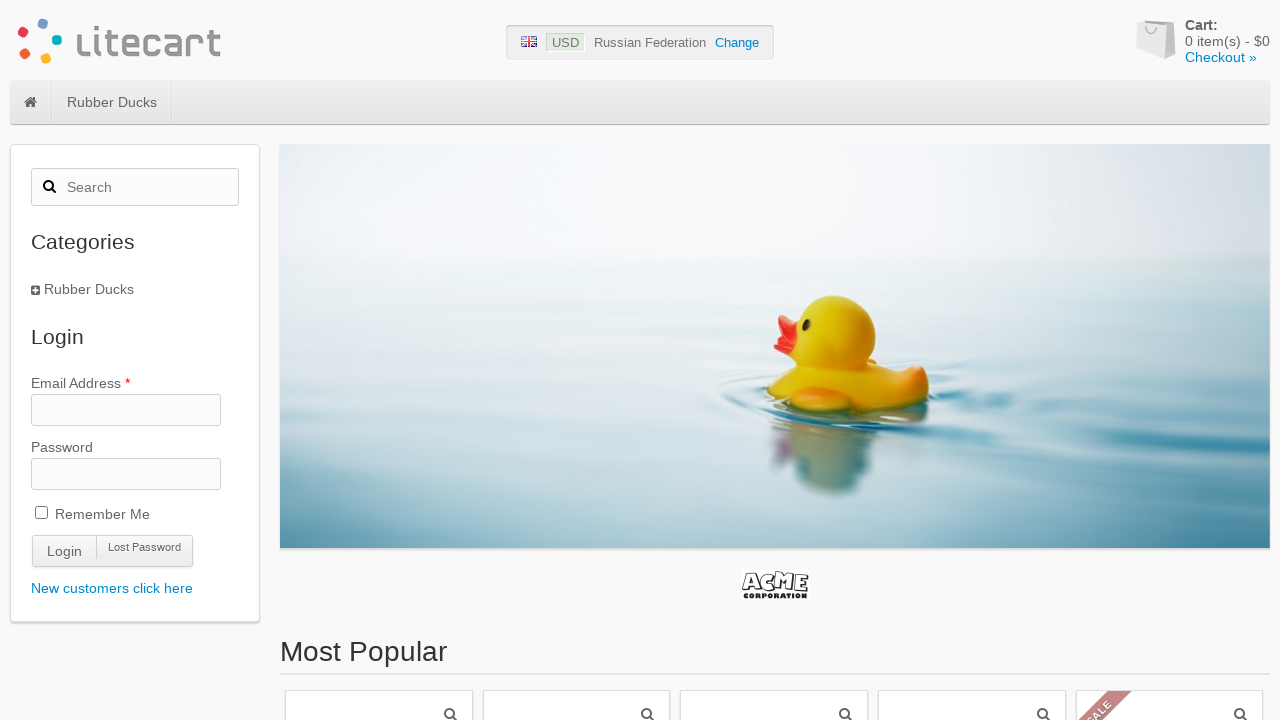

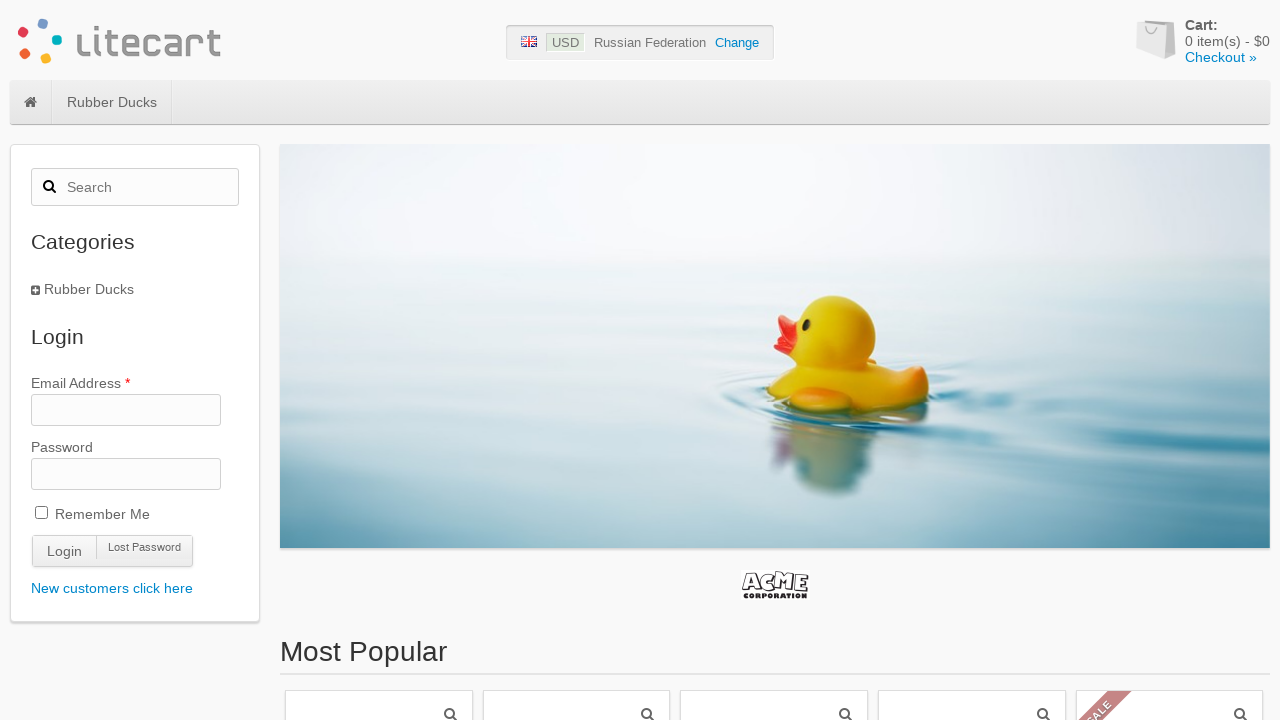